Tests opening a link in a new tab by performing a CTRL+Shift+Click action on a navigation menu item on the jQuery UI droppable demo page.

Starting URL: https://jqueryui.com/droppable/

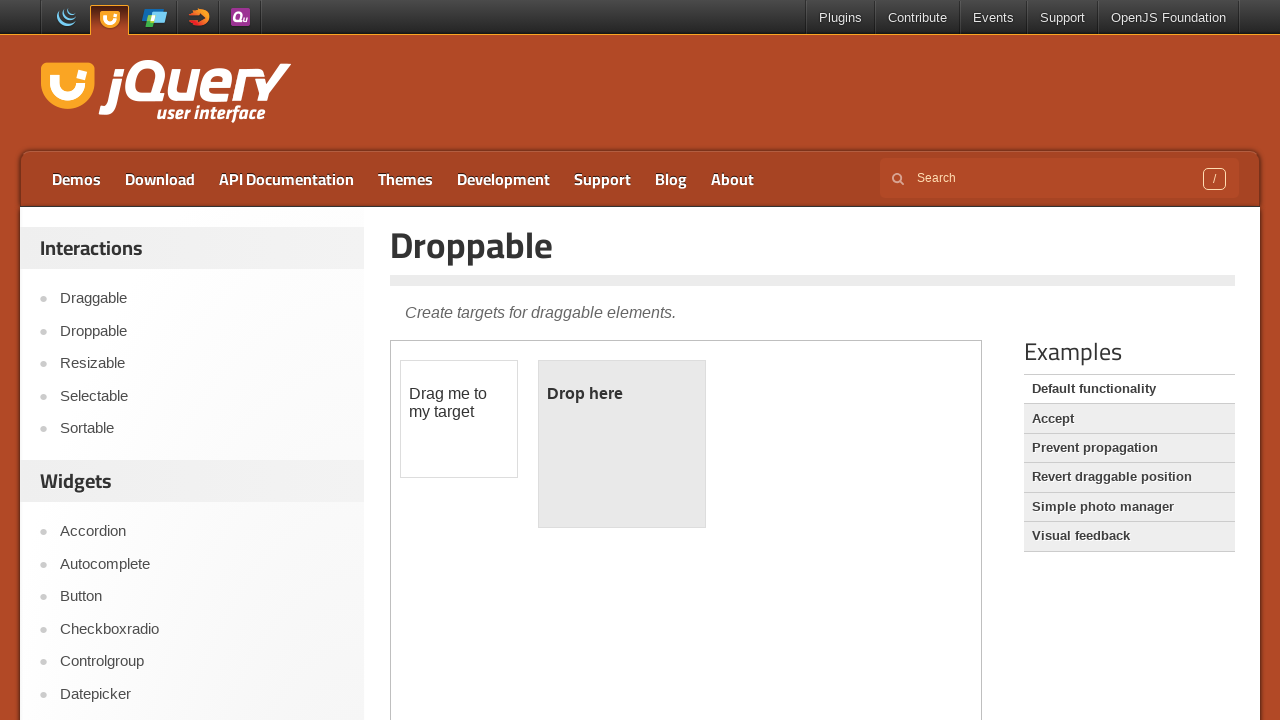

Located the third menu item in top navigation
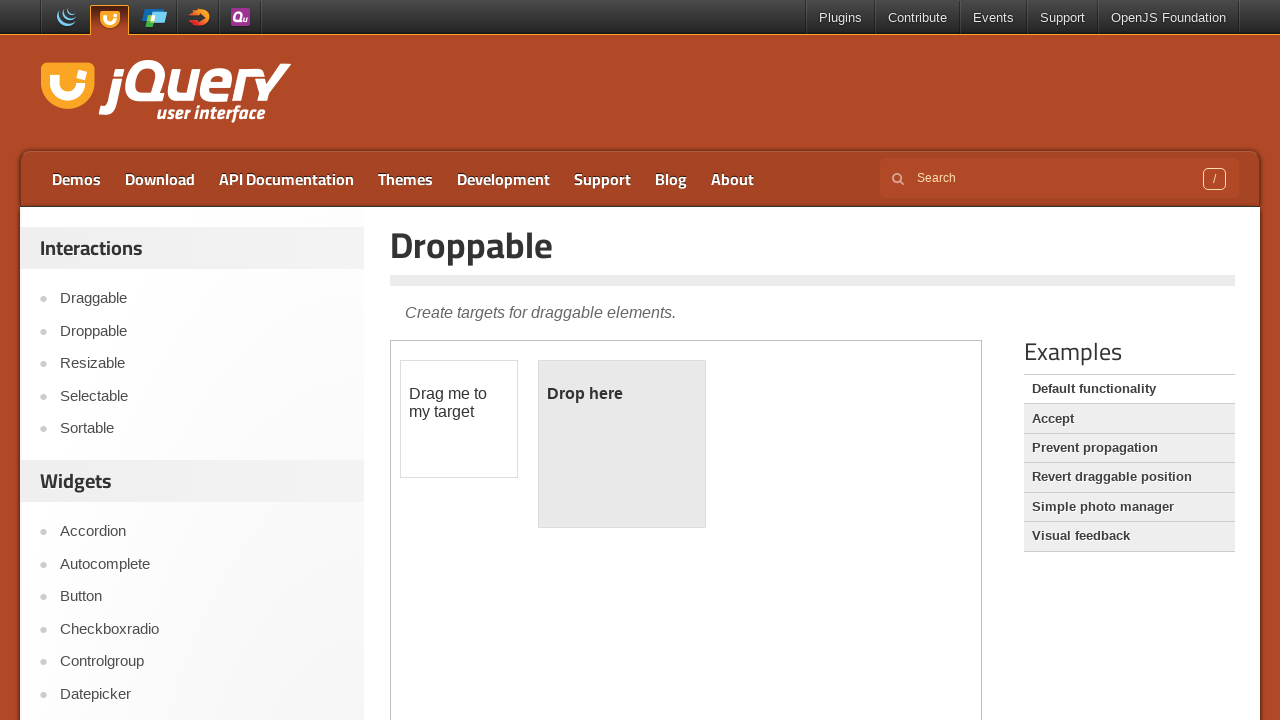

Performed CTRL+Shift+Click on navigation menu item to open link in new tab at (286, 179) on xpath=//ul[@id='menu-top']/li[3]/a
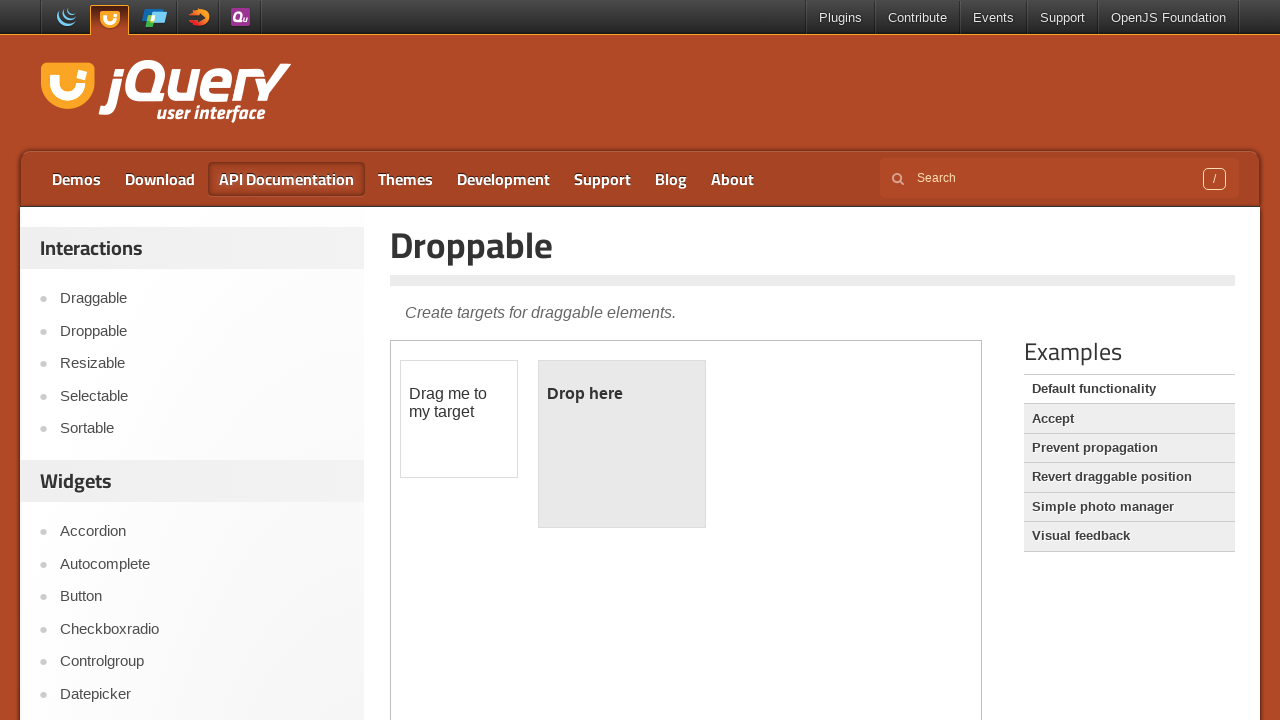

Waited for new tab to open
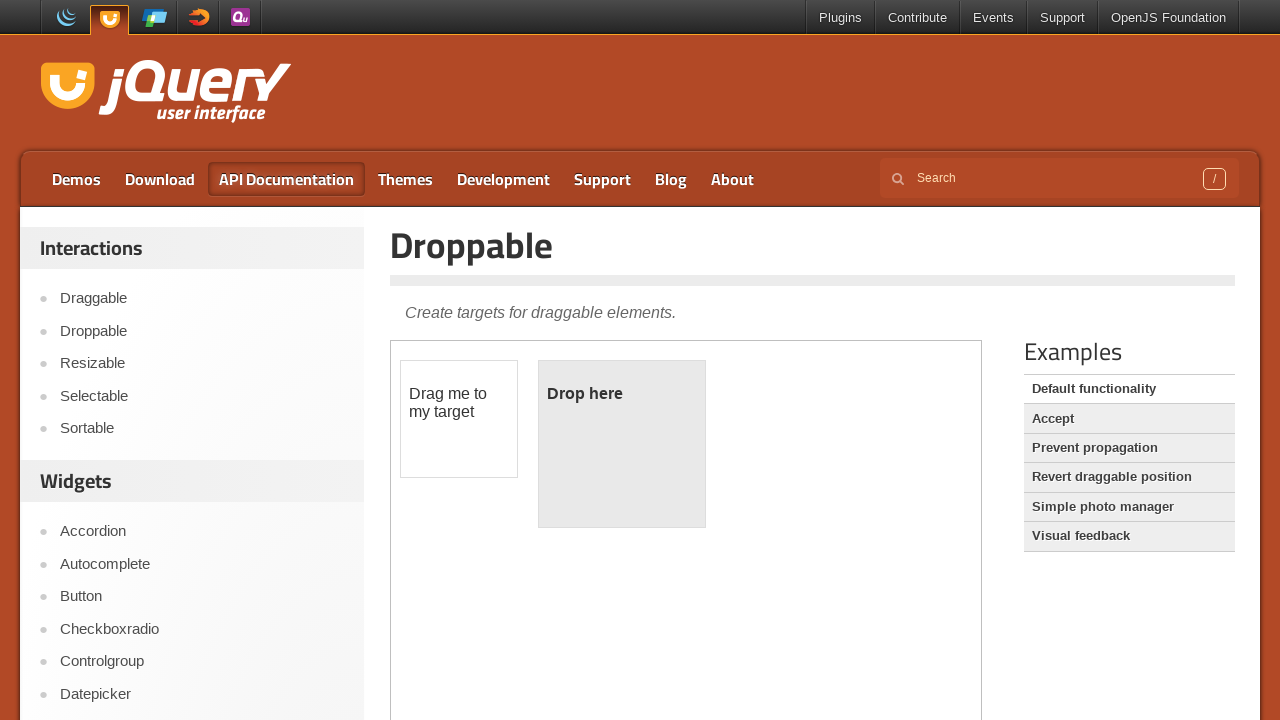

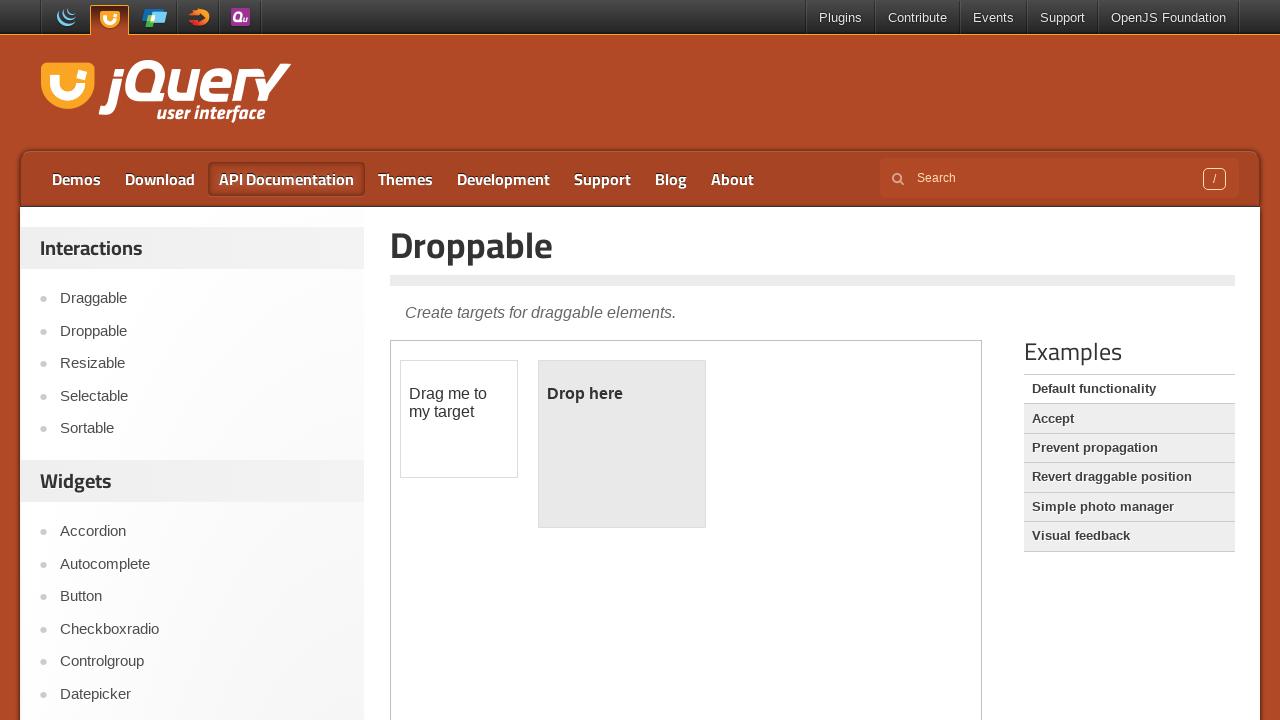